Tests page scrolling functionality by scrolling the window and a fixed table element on an automation practice page

Starting URL: https://www.rahulshettyacademy.com/AutomationPractice/

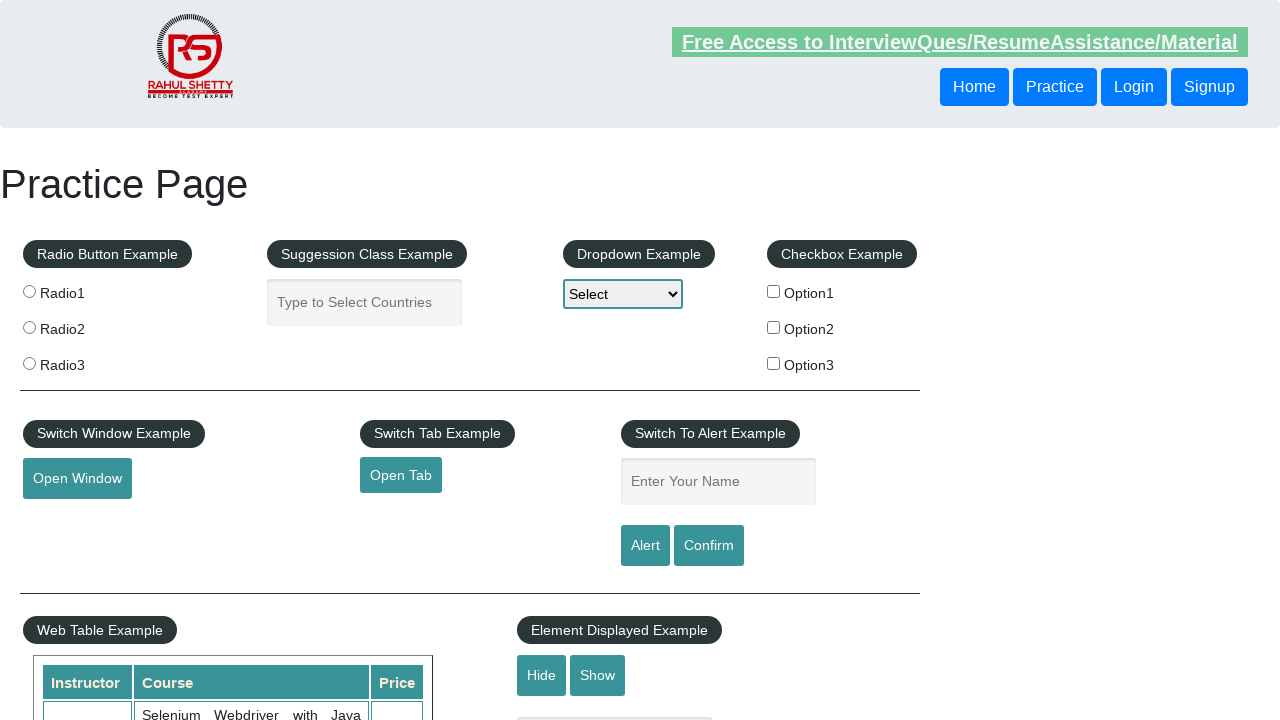

Scrolled window down by 550 pixels
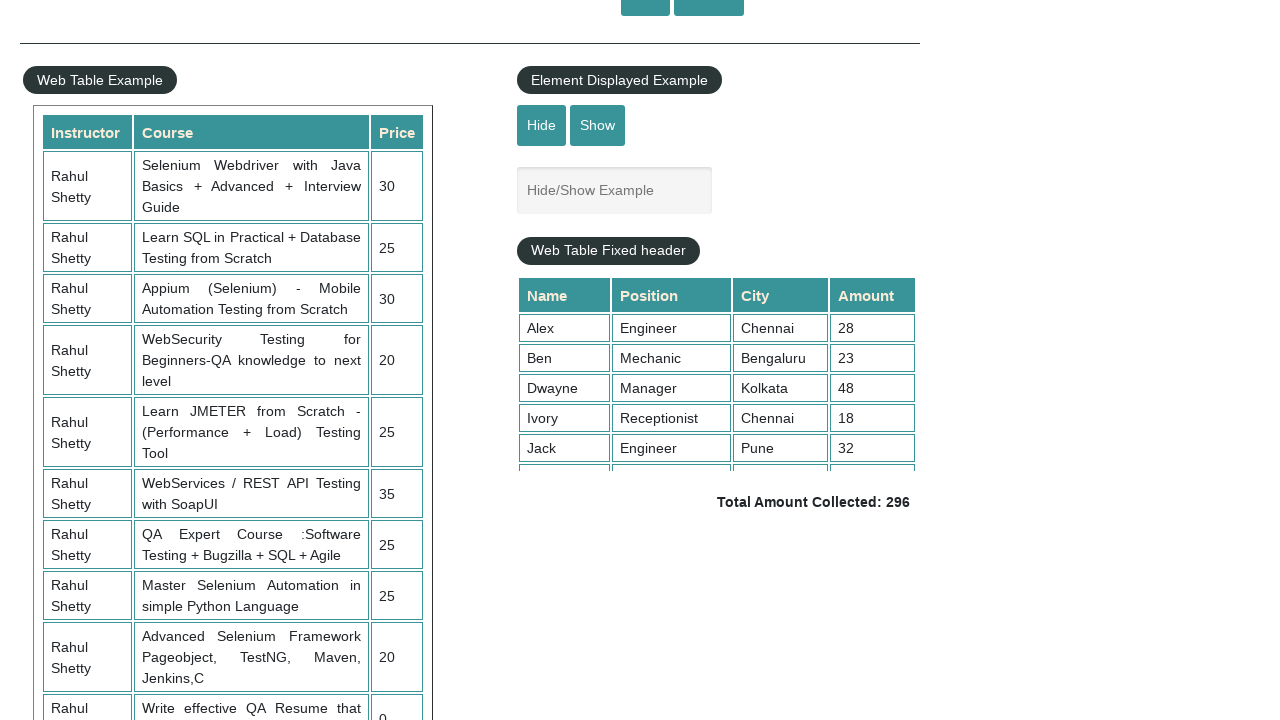

Scrolled fixed table element to top position 5000
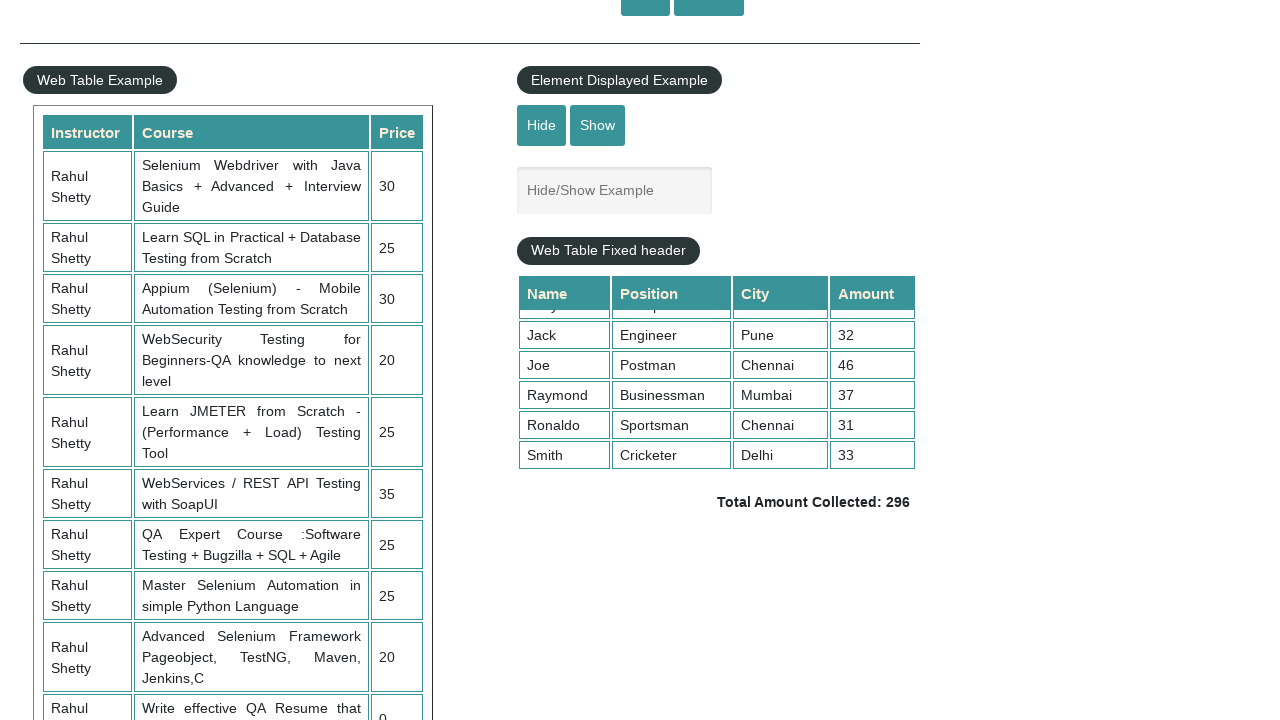

Table data cell became visible
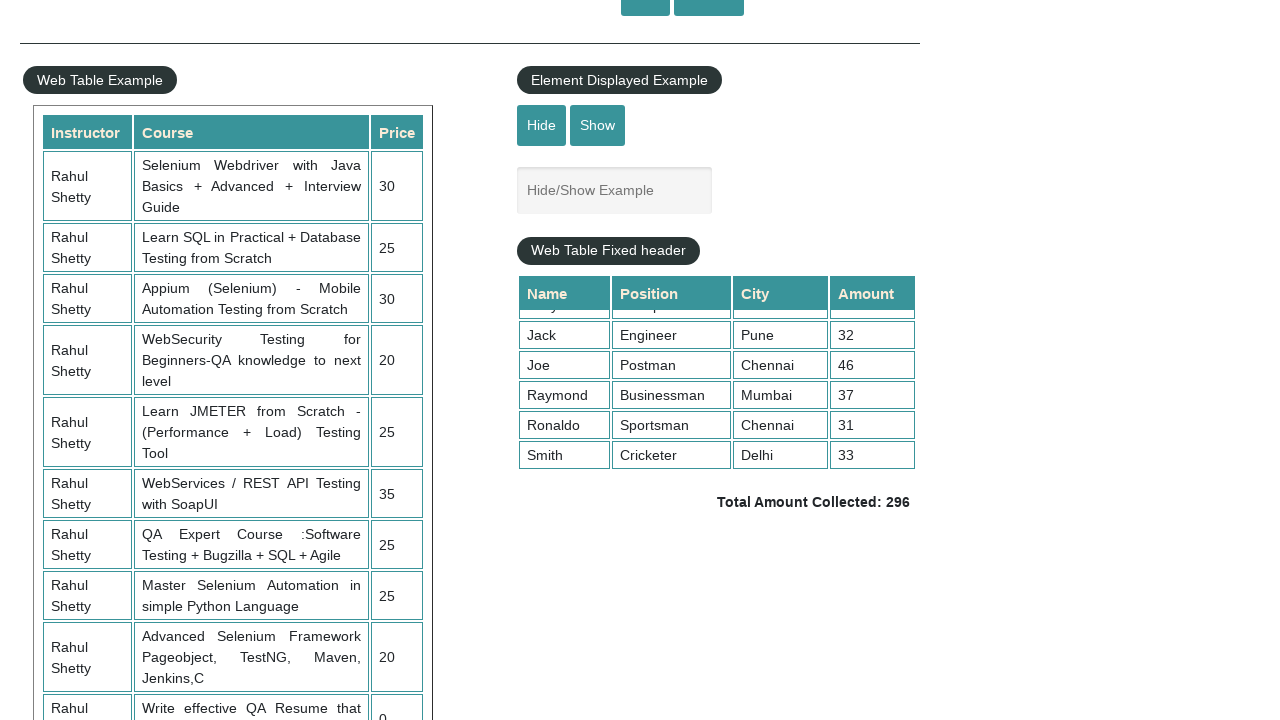

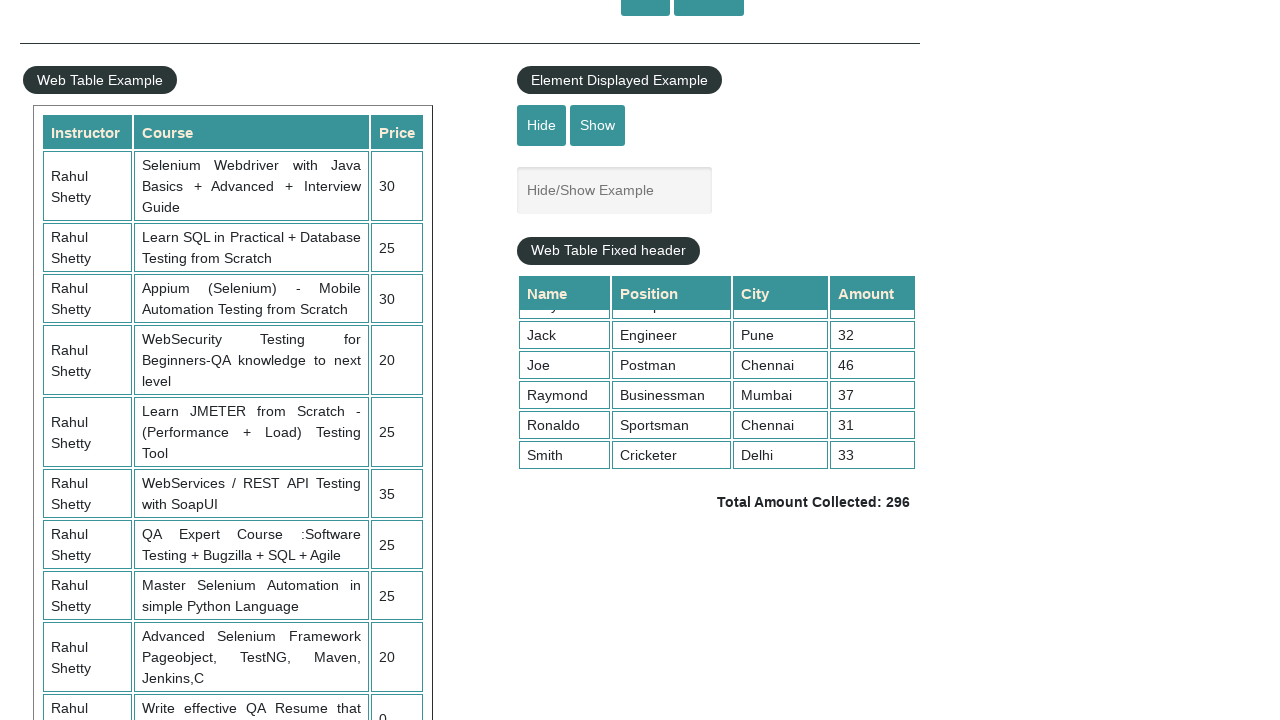